Tests drag and drop functionality by dragging an image element and dropping it into a target box

Starting URL: https://formy-project.herokuapp.com/dragdrop

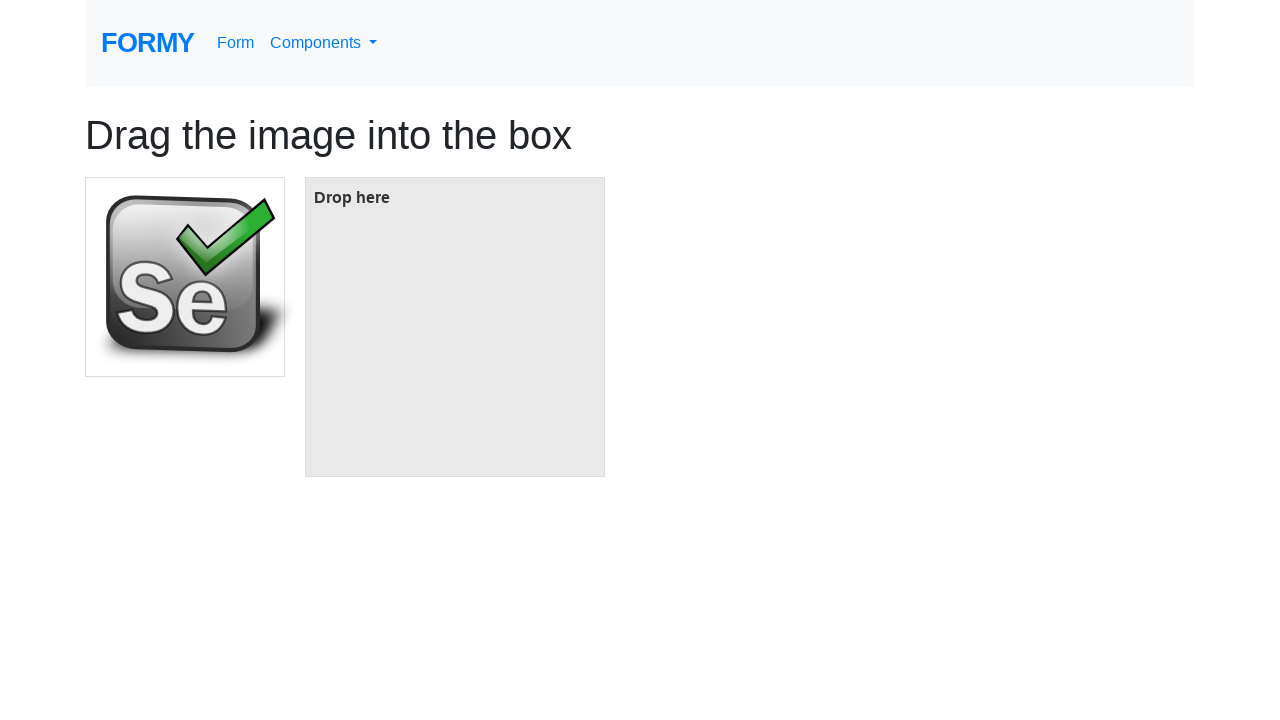

Located the source image element (#image)
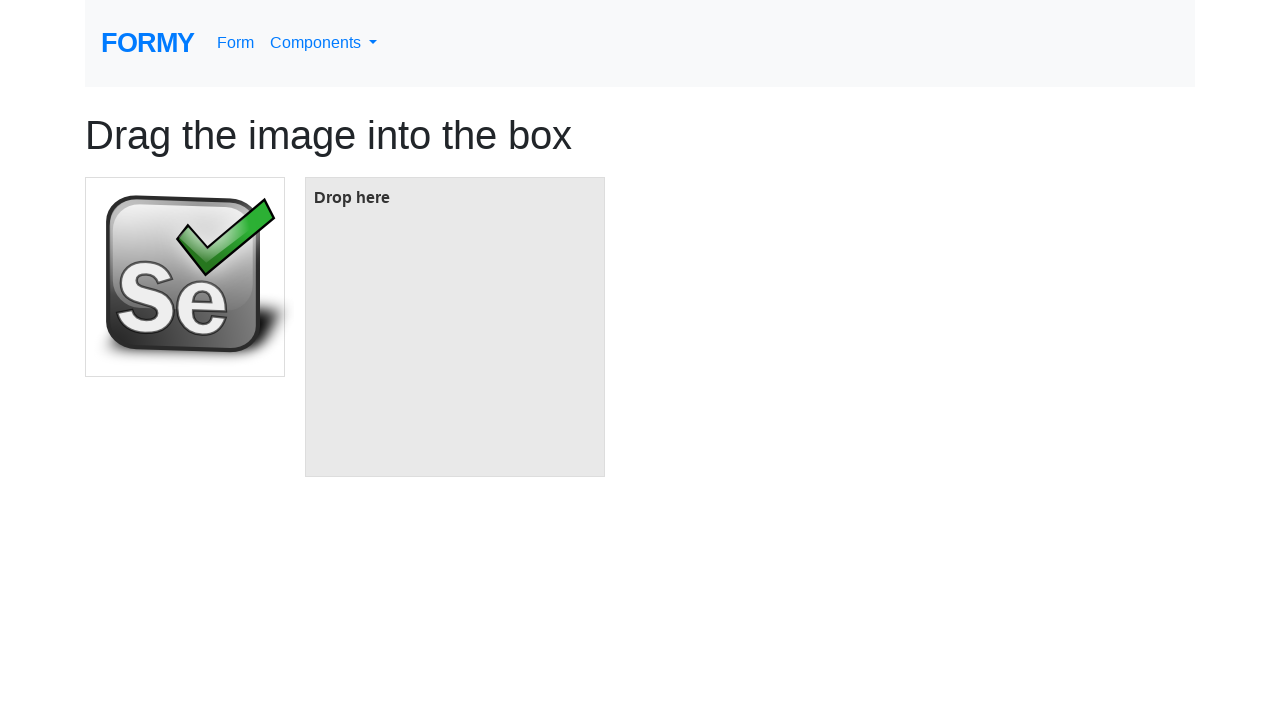

Located the target box element (#box)
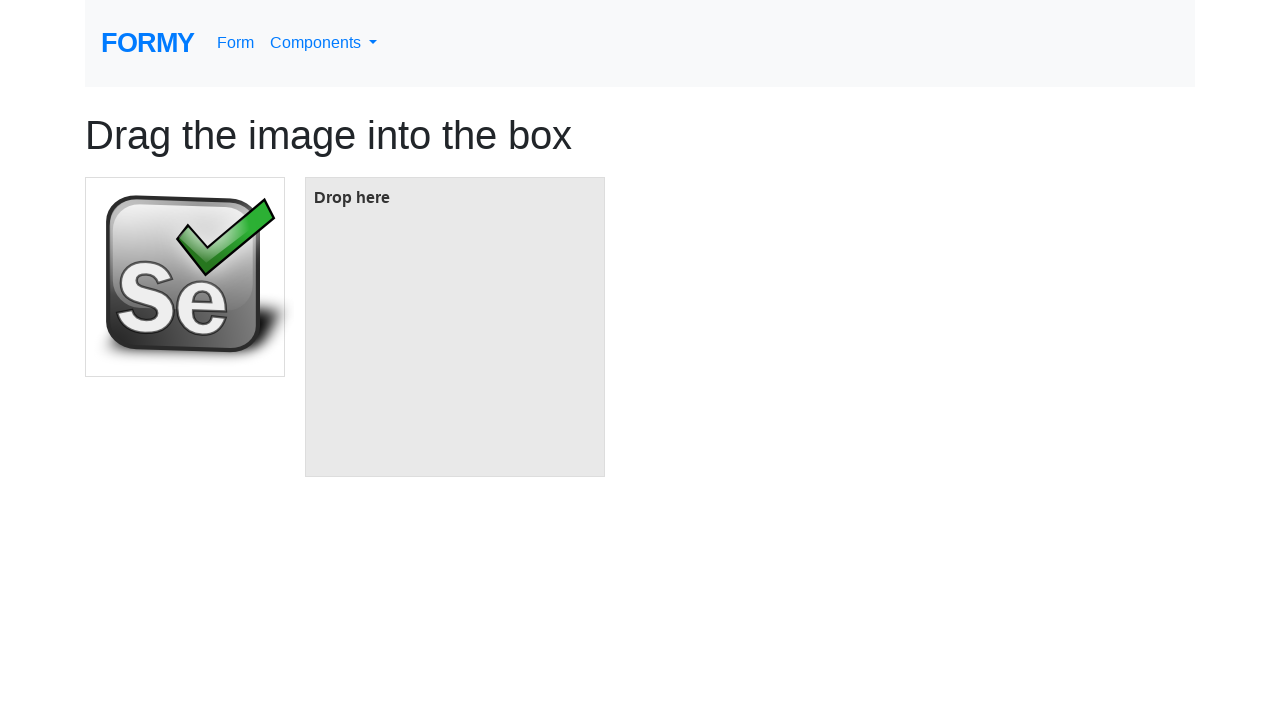

Dragged image element and dropped it into target box at (455, 327)
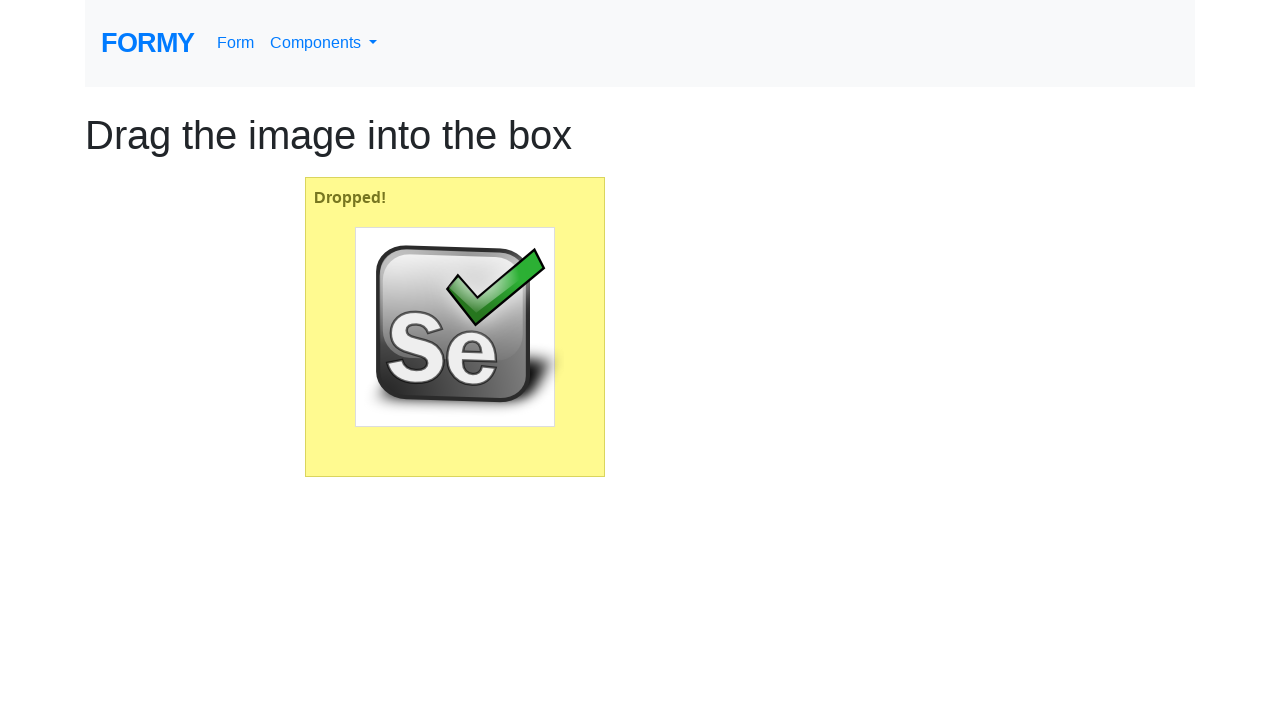

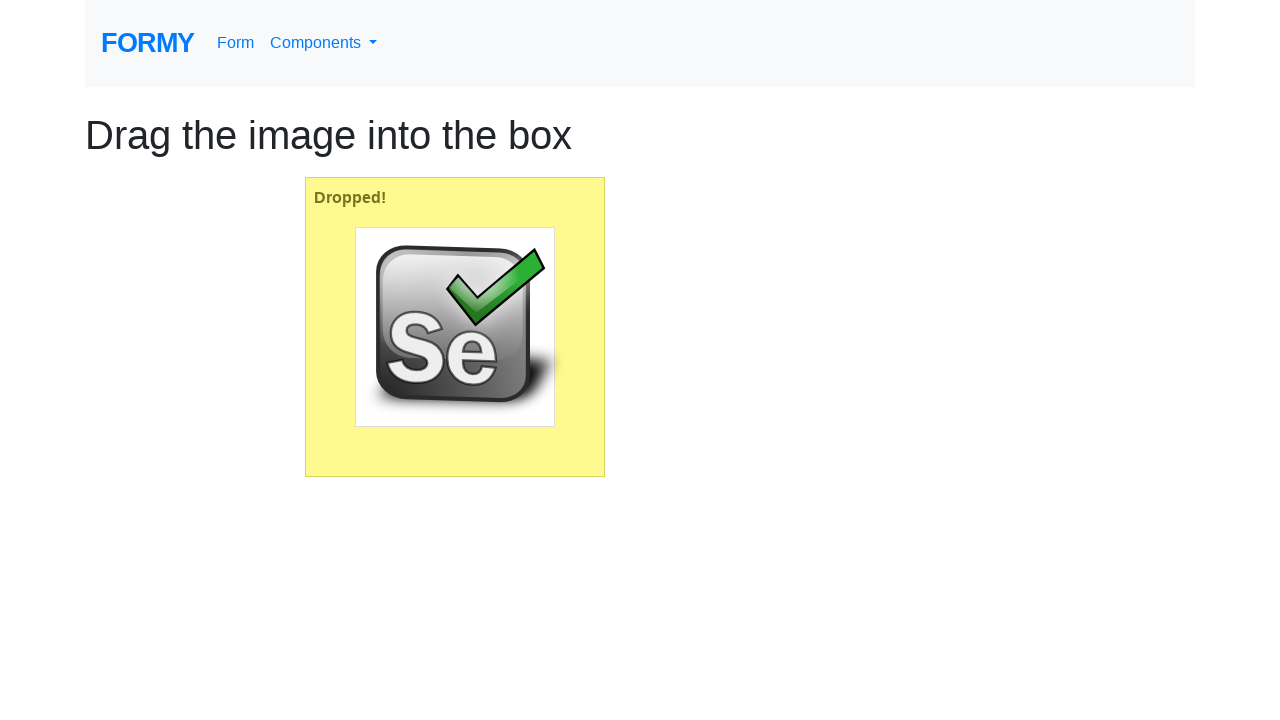